Tests the contact form functionality by clicking Contact link, filling in email, name, and message fields, then submitting the form to send a message to support

Starting URL: https://www.demoblaze.com/

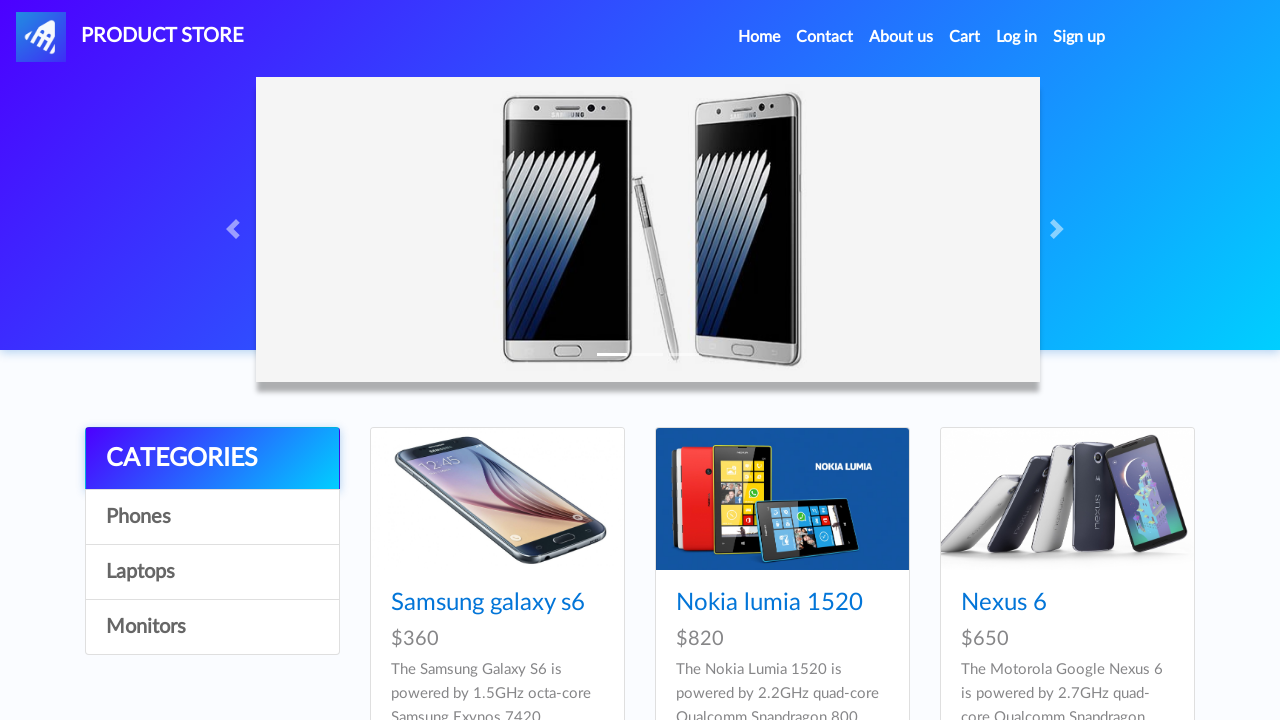

Clicked Contact link to open contact form at (825, 37) on internal:role=link[name="Contact"i]
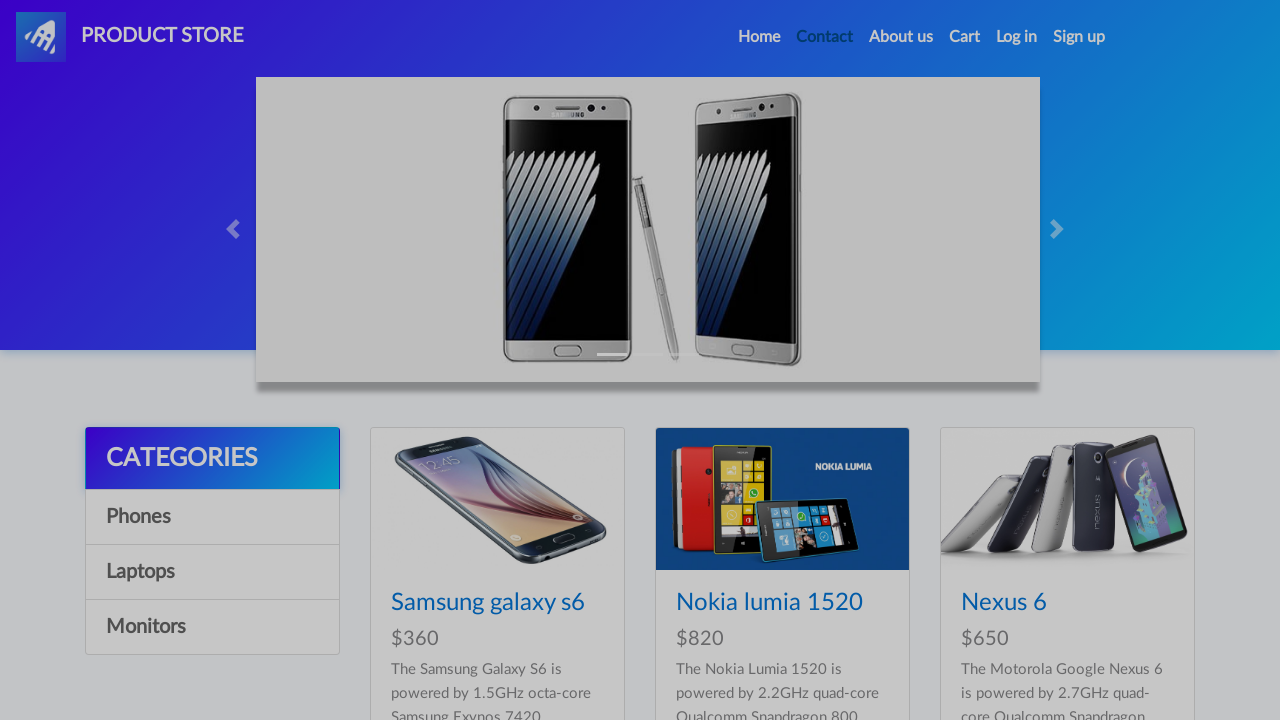

Clicked on email field at (640, 171) on #recipient-email
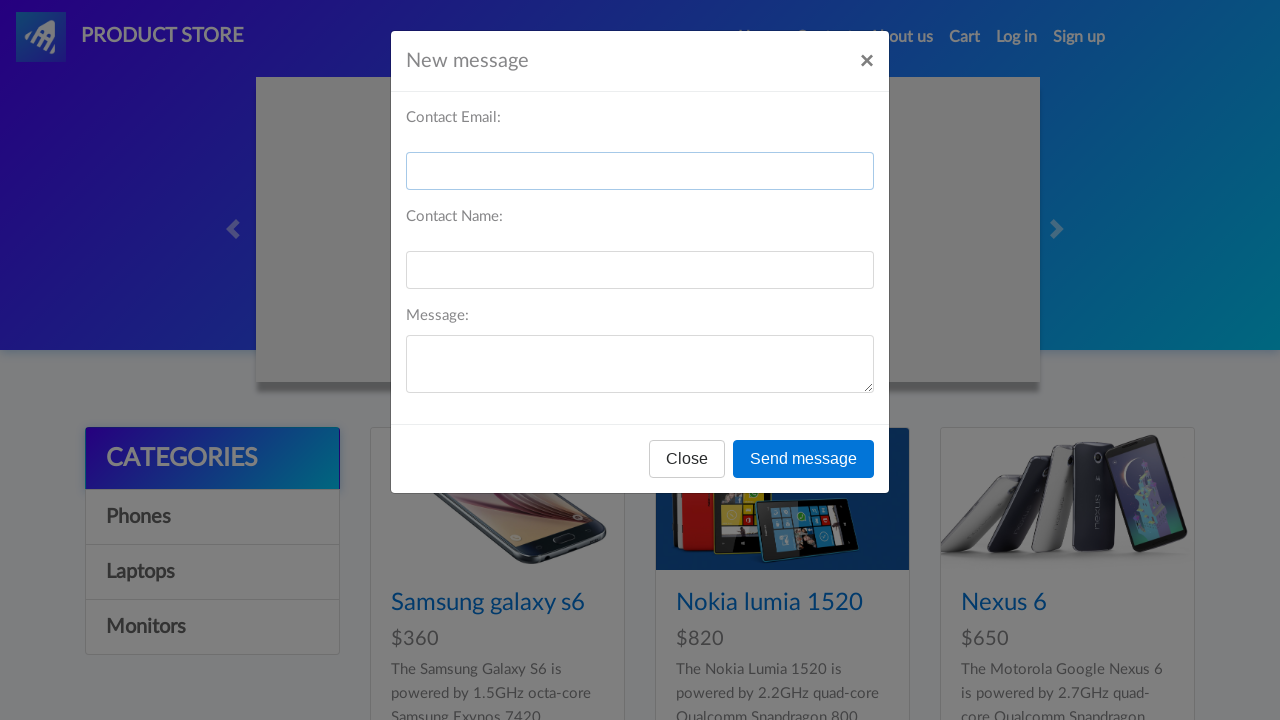

Filled email field with 'johndoe@testmail.com' on #recipient-email
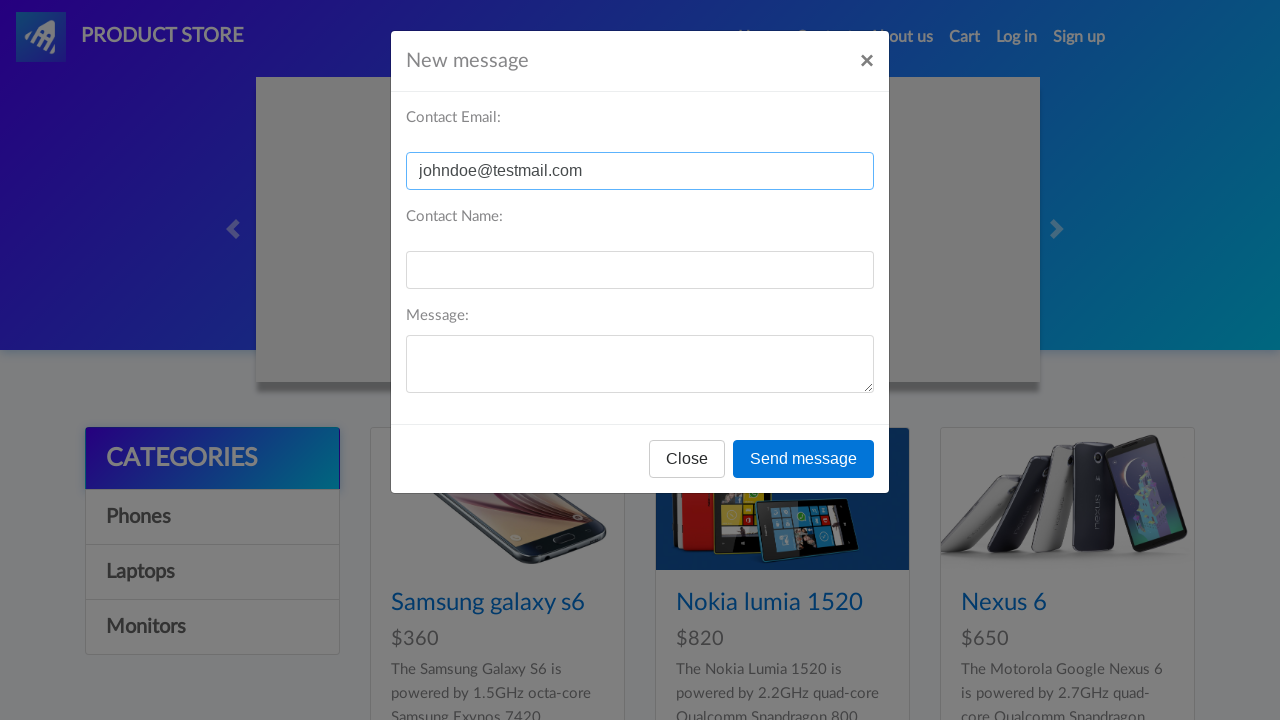

Filled contact name field with 'John Doe' on internal:label="Contact Email:"i
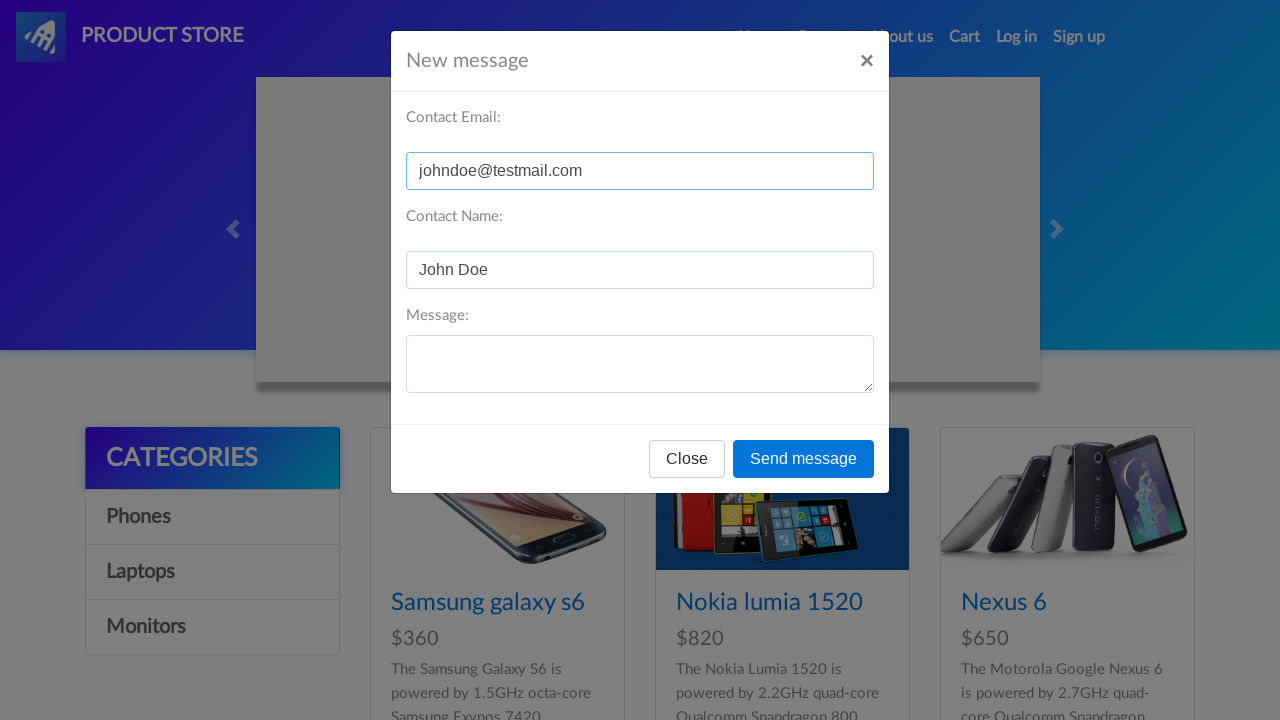

Filled message field with customer inquiry on internal:label="Message:"i
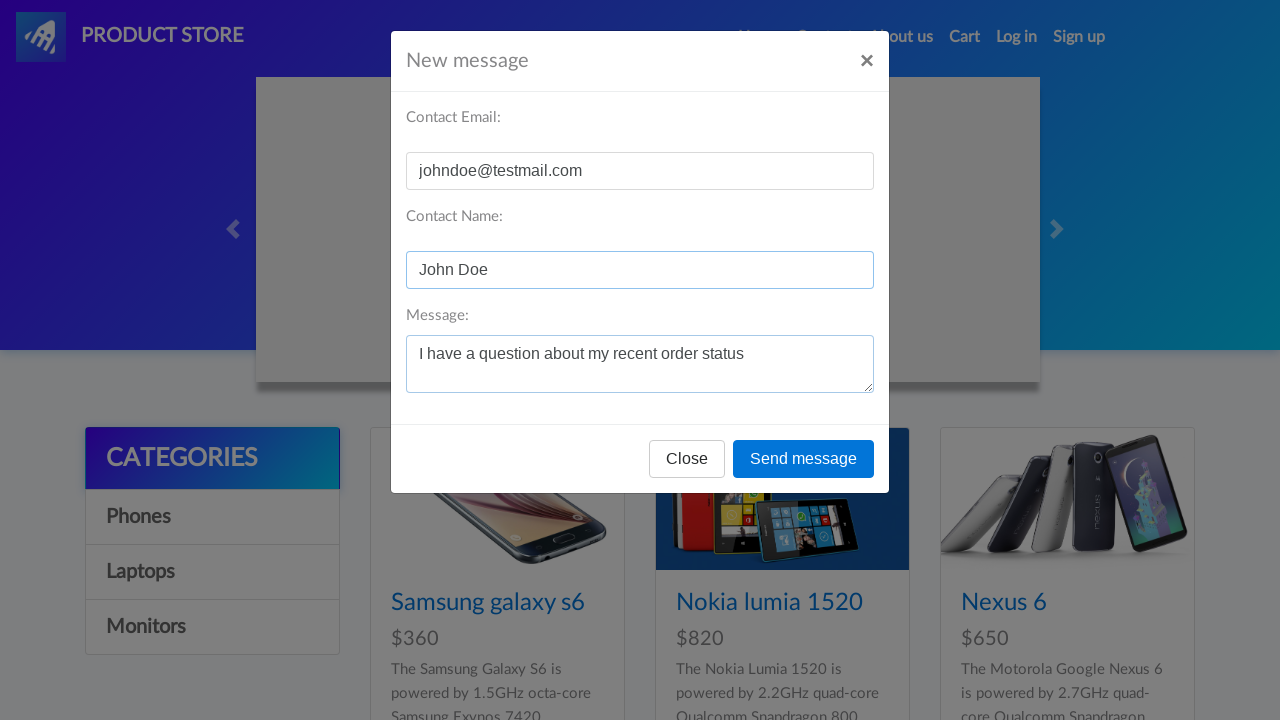

Clicked Send message button to submit contact form at (804, 459) on internal:role=button[name="Send message"i]
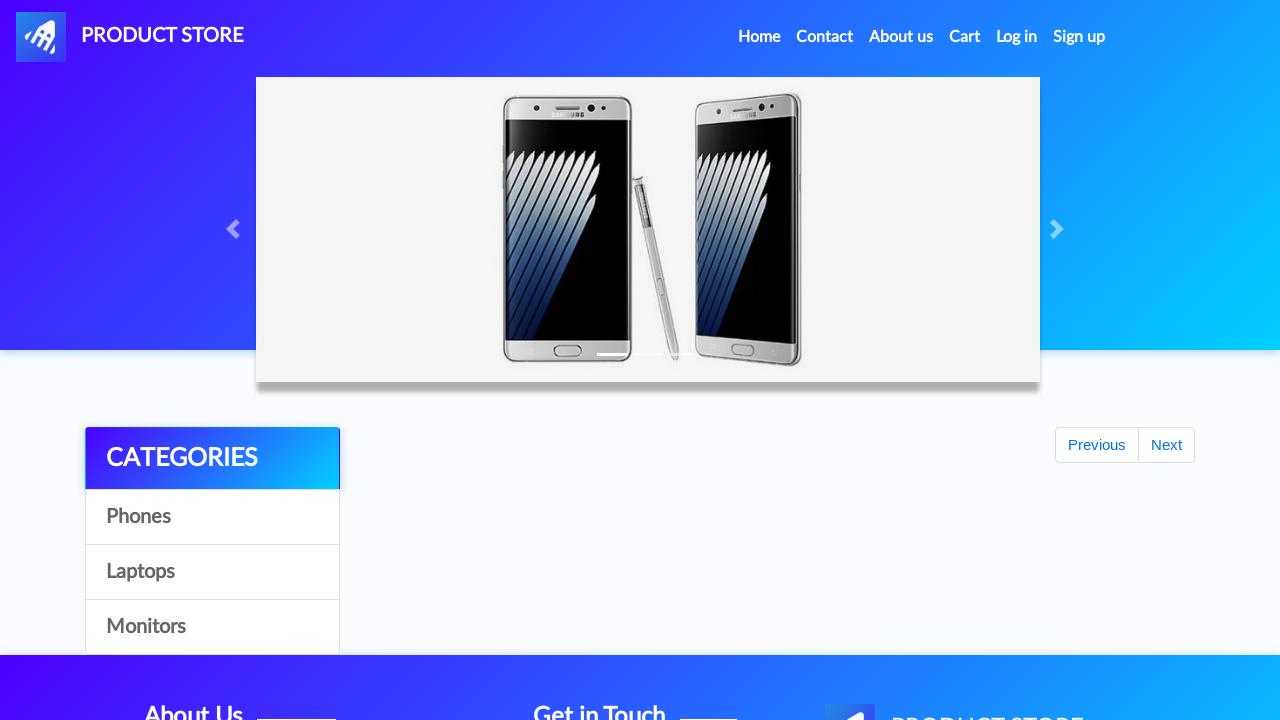

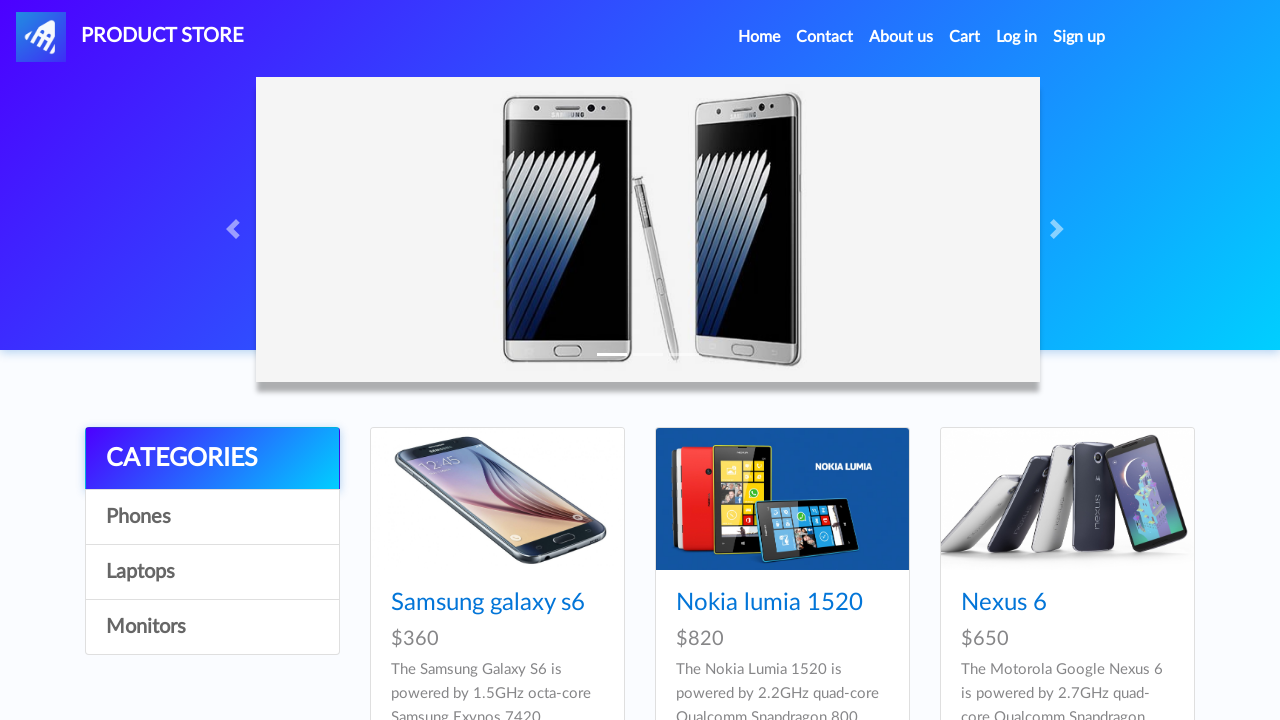